Retrieves an attribute value from an image element, calculates a mathematical function, fills the answer in a text field, selects checkbox and radio button options, then submits the form

Starting URL: https://suninjuly.github.io/get_attribute.html

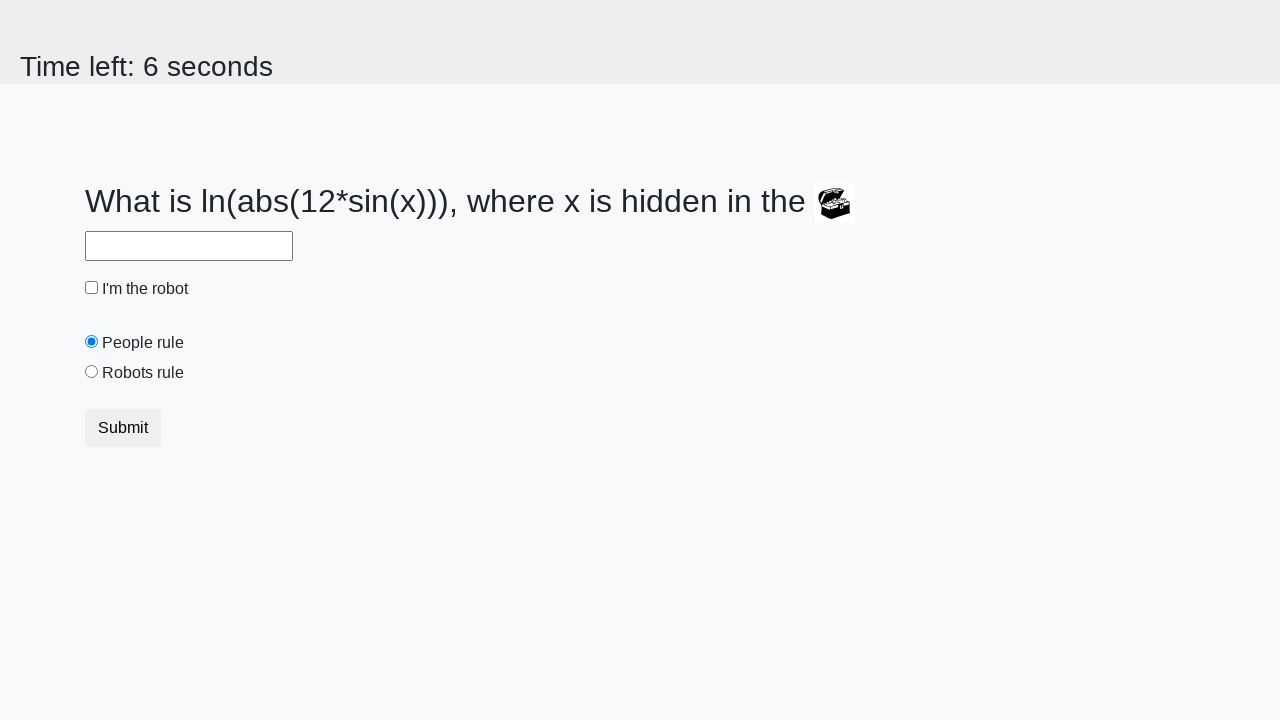

Located treasure element
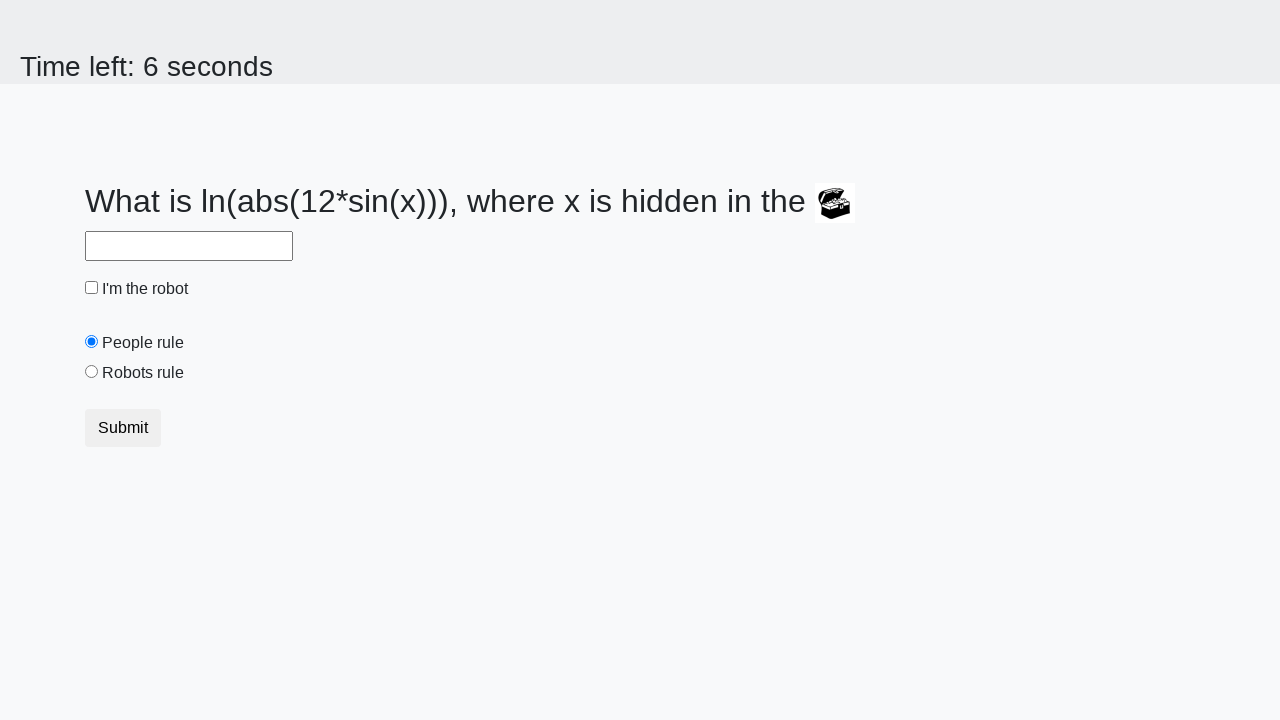

Retrieved valuex attribute from treasure element: 747
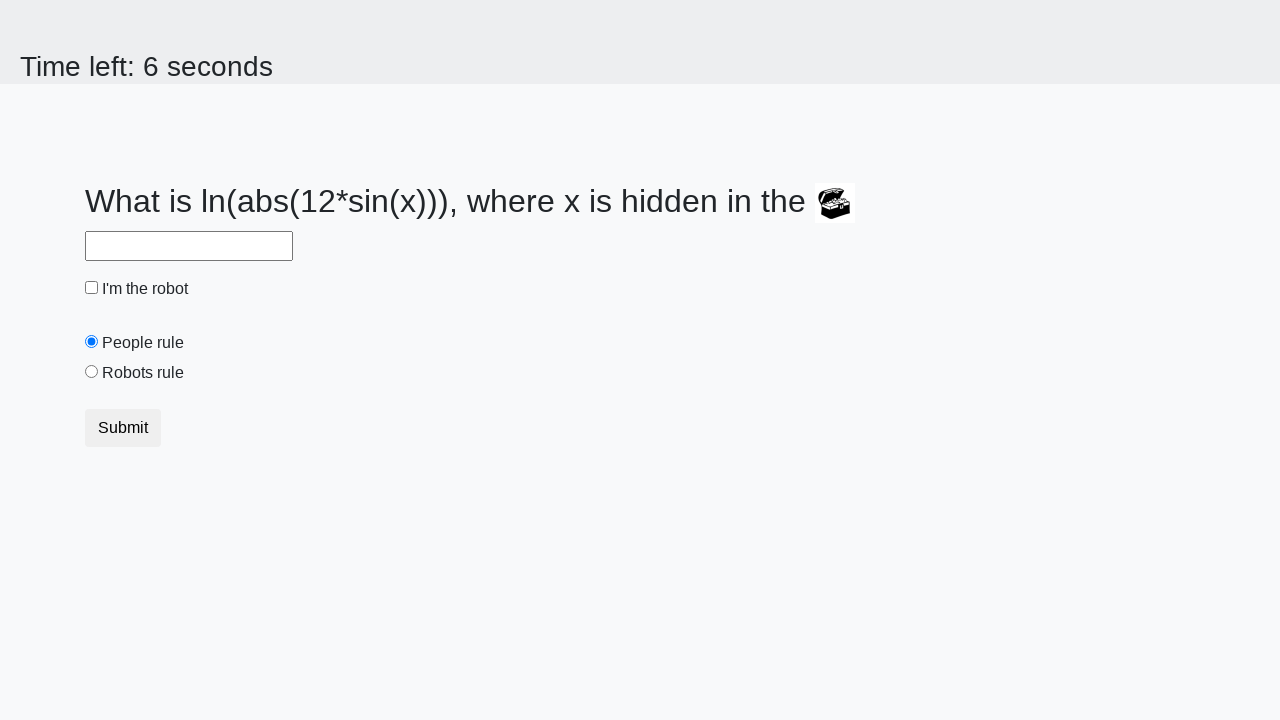

Calculated mathematical function result: 2.044060944561987
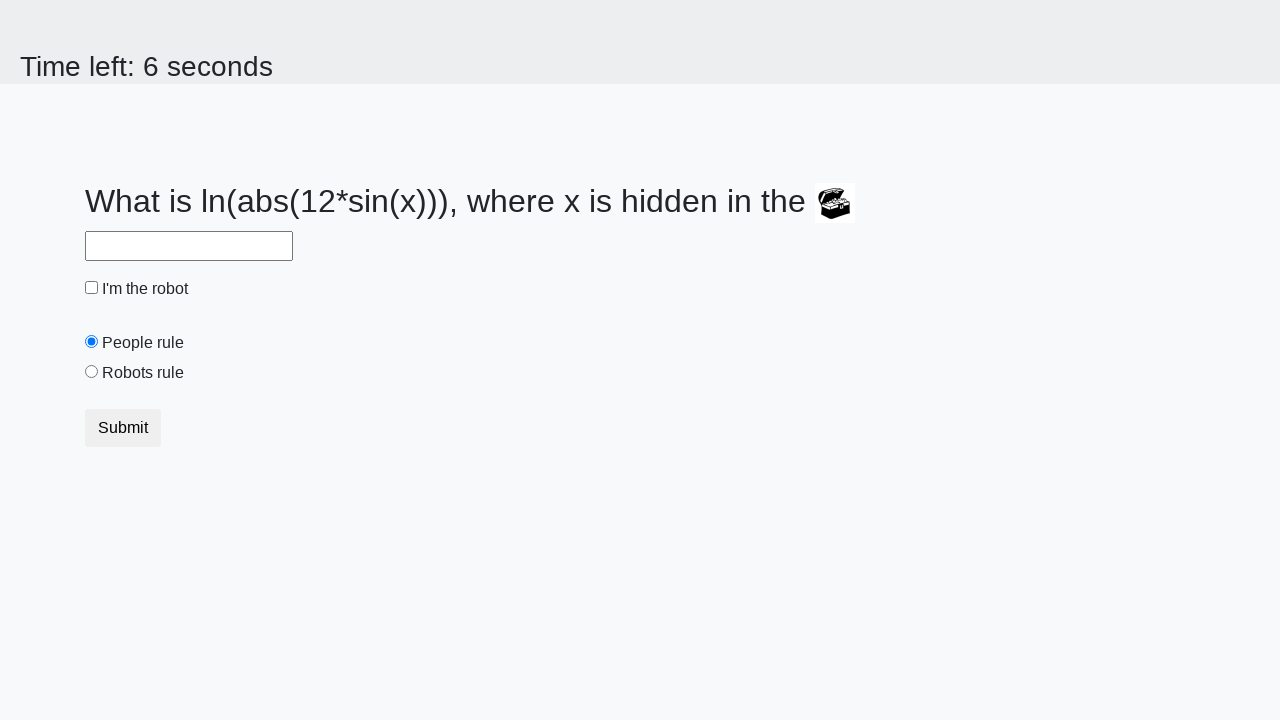

Filled answer field with calculated value: 2.044060944561987 on #answer
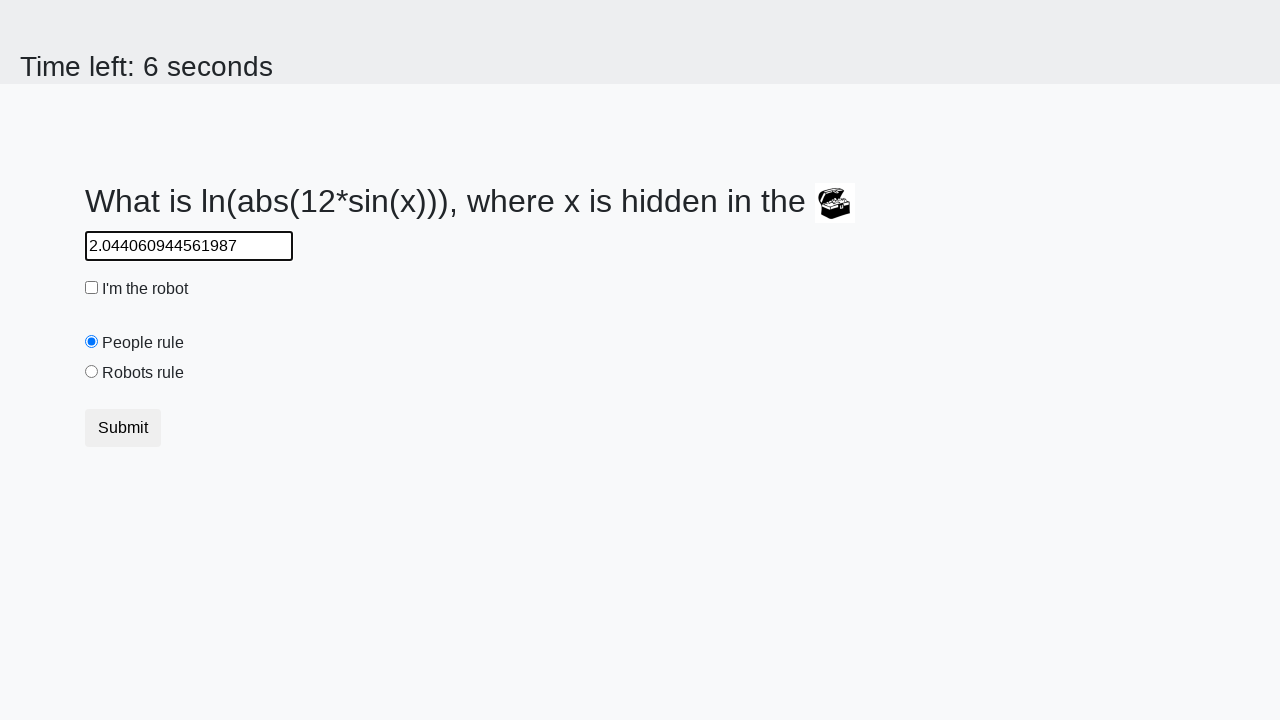

Checked the robot checkbox at (92, 288) on #robotCheckbox
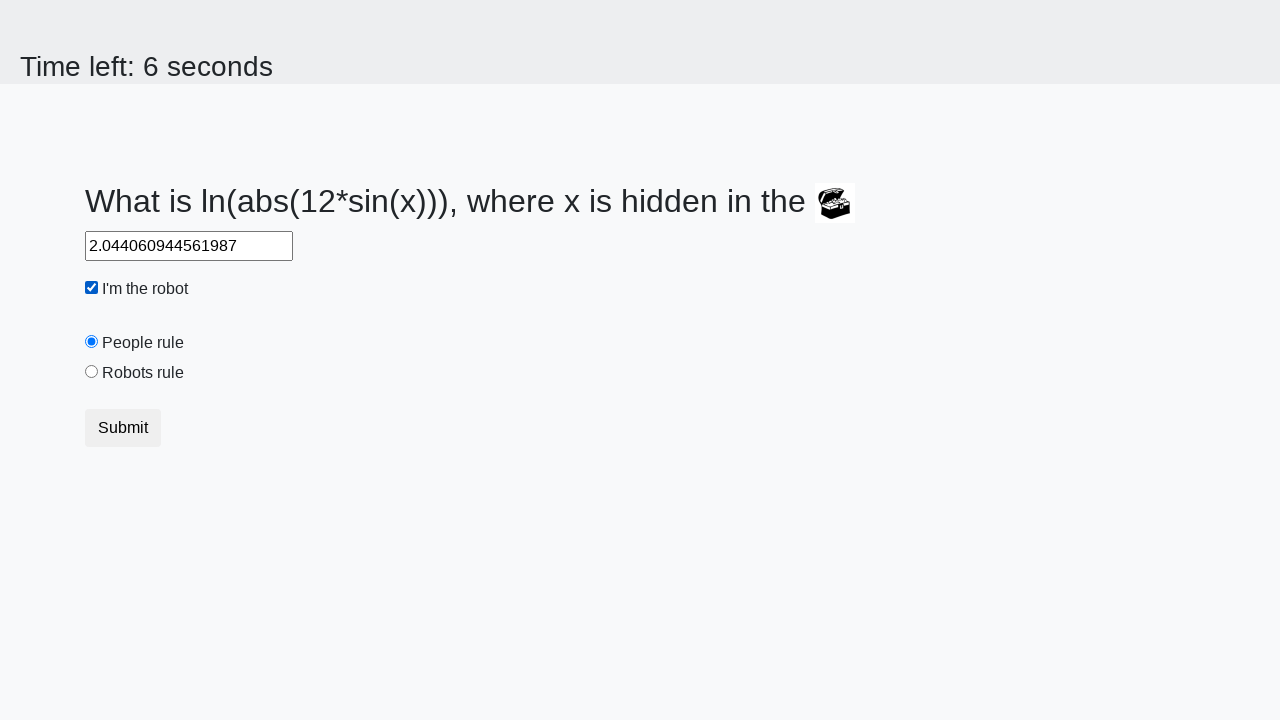

Selected 'Robots rule!' radio button at (92, 372) on #robotsRule
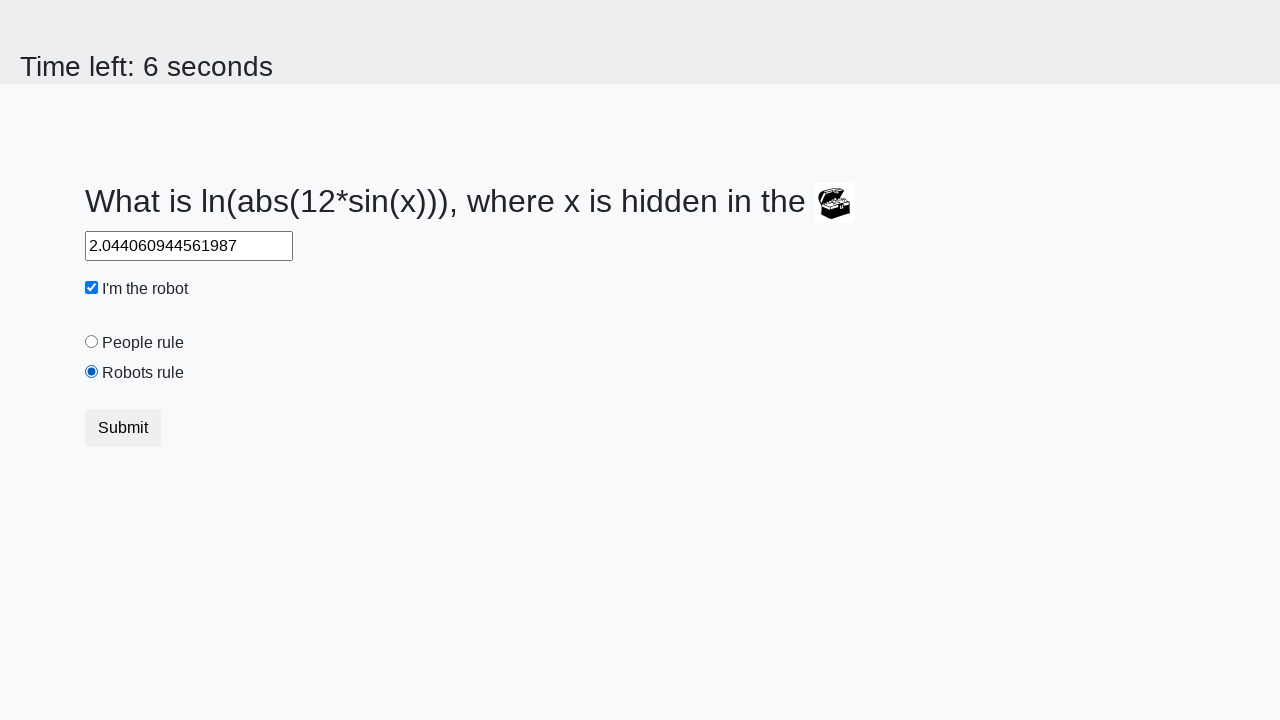

Clicked submit button to submit form at (123, 428) on button.btn
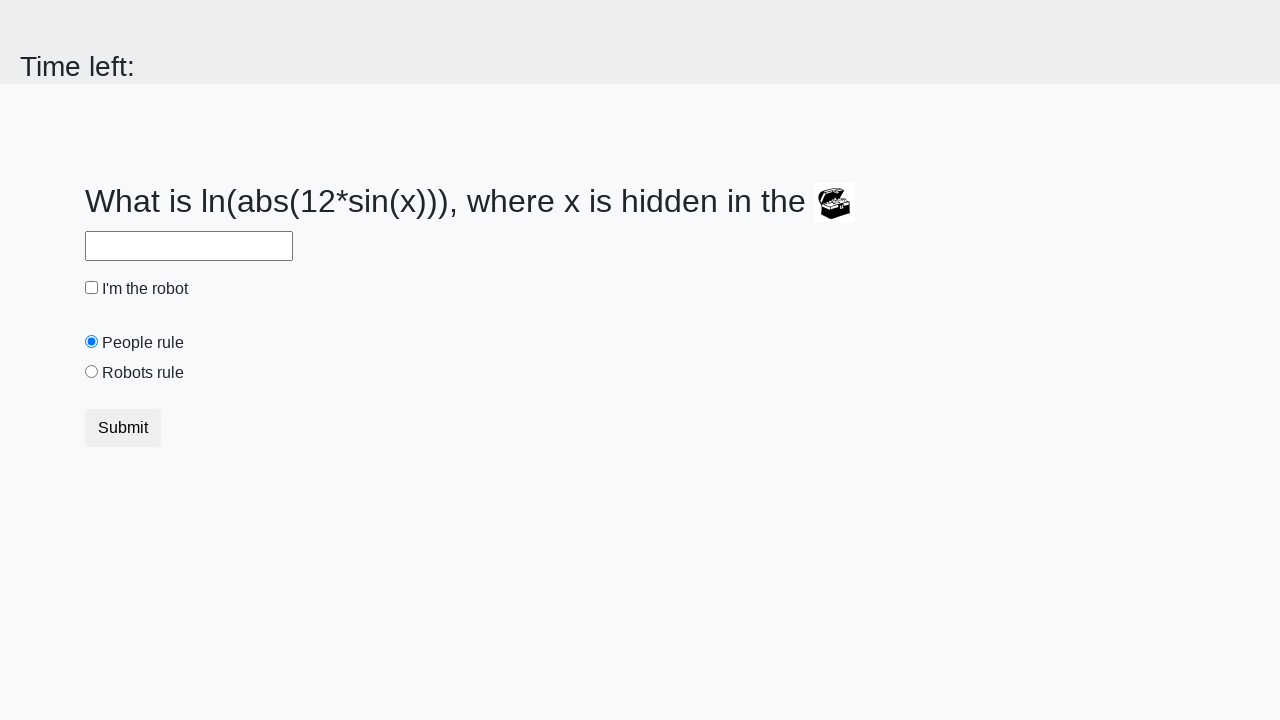

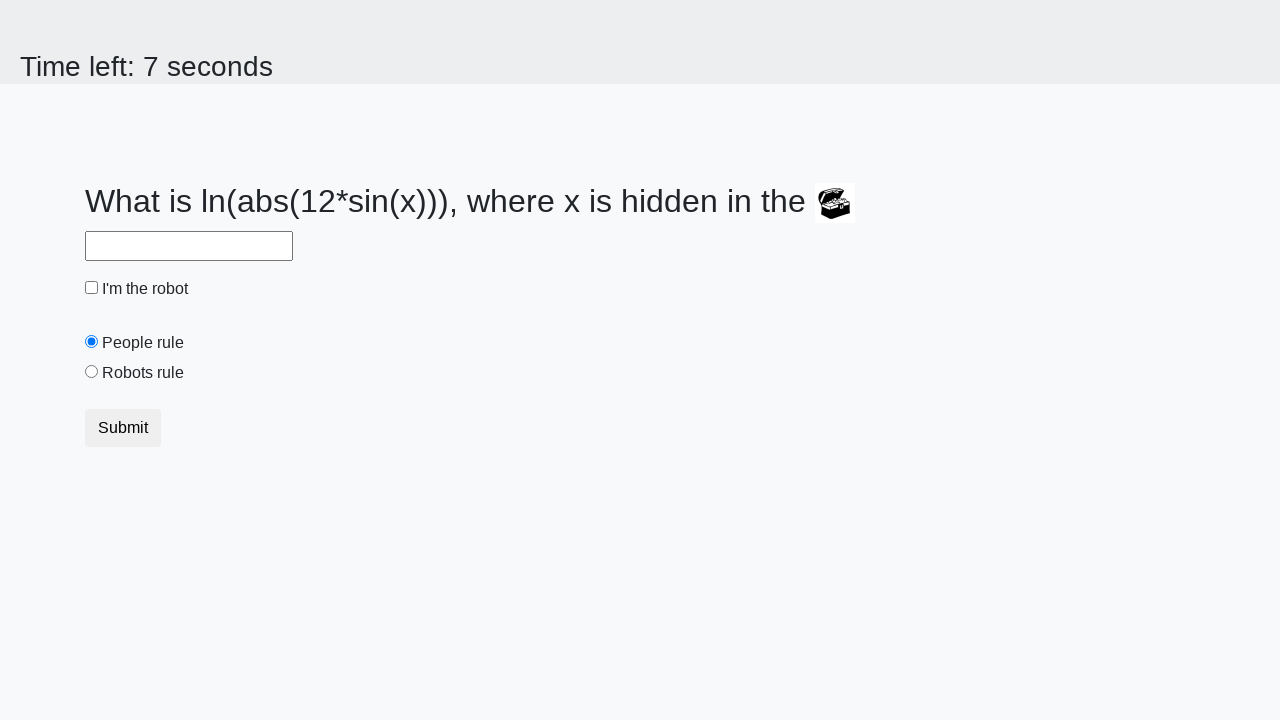